Tests e-commerce cart functionality by adding a product to the cart and verifying the product name appears correctly in the cart panel.

Starting URL: https://bstackdemo.com/

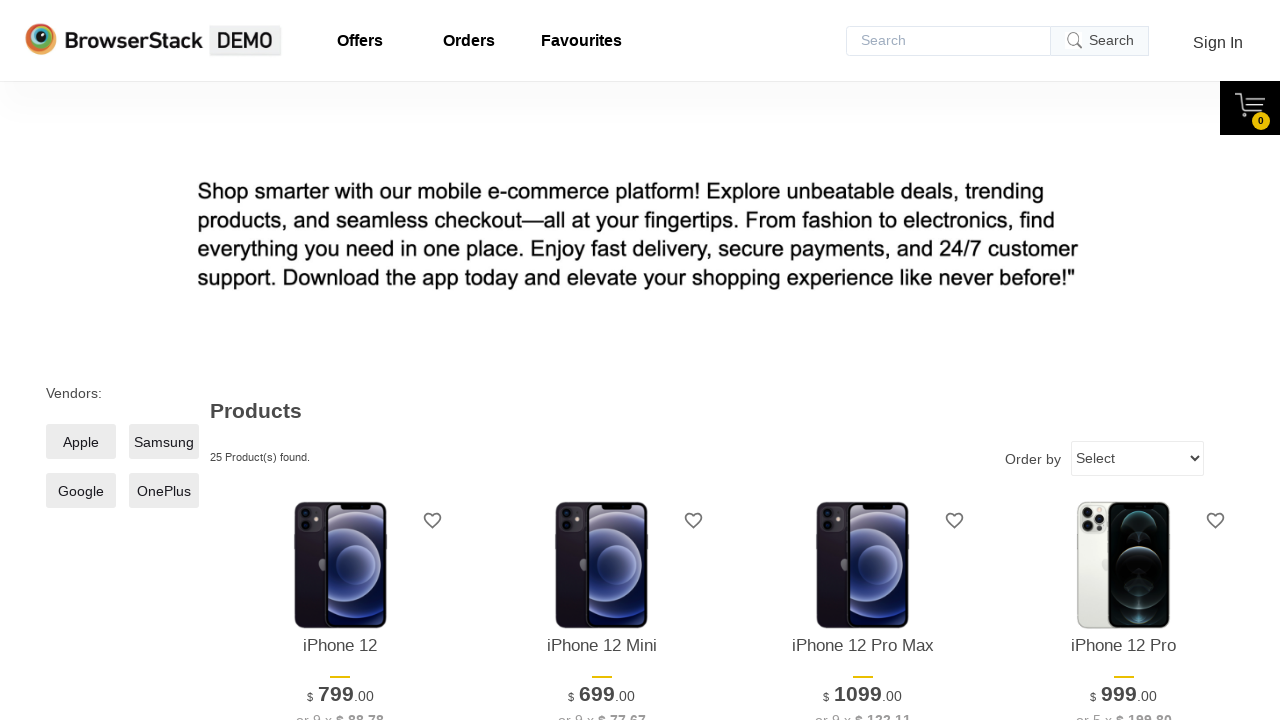

Waited for page to load and verified title is 'StackDemo'
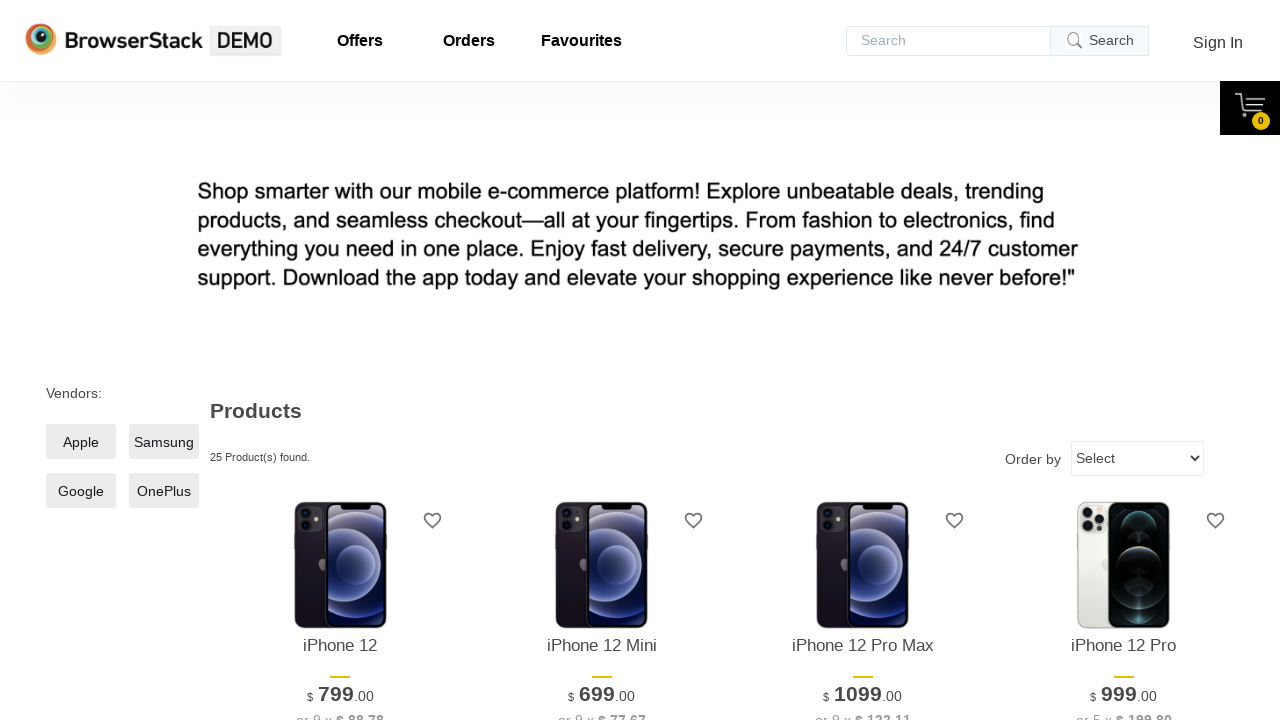

Retrieved product name from first product: 'iPhone 12'
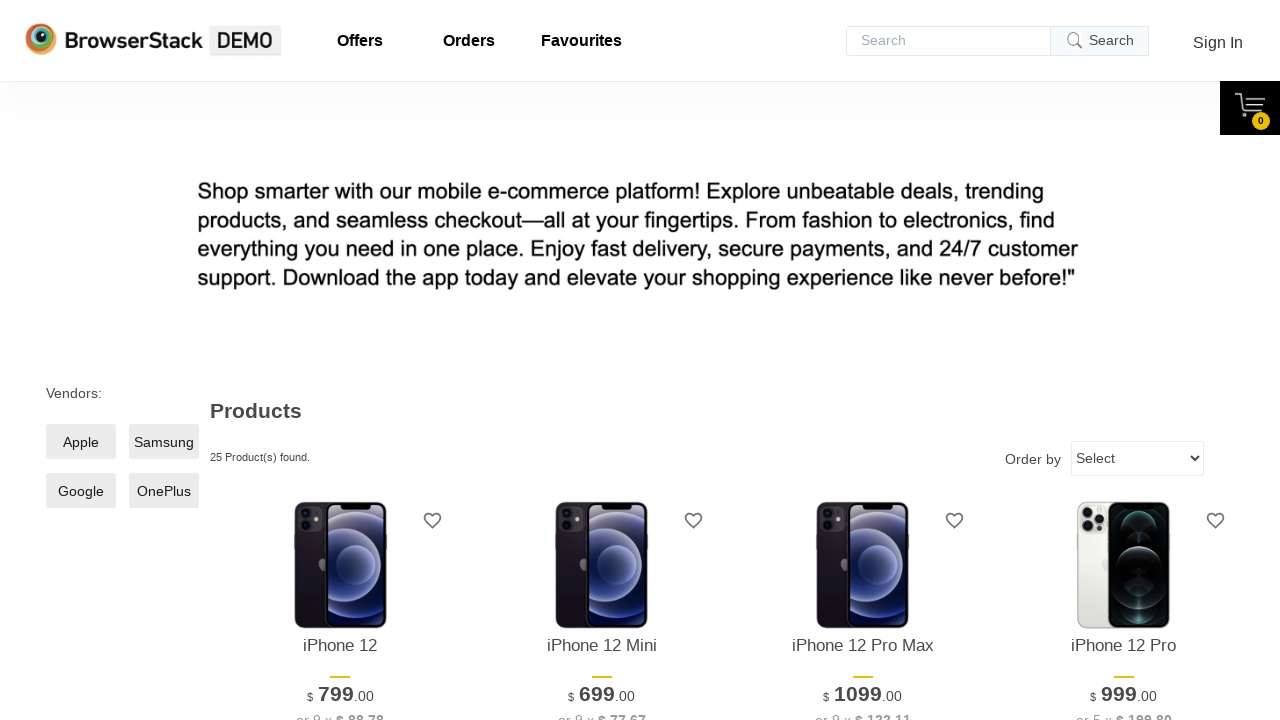

Clicked 'Add to cart' button for the first product at (340, 361) on xpath=//*[@id='1']/div[4]
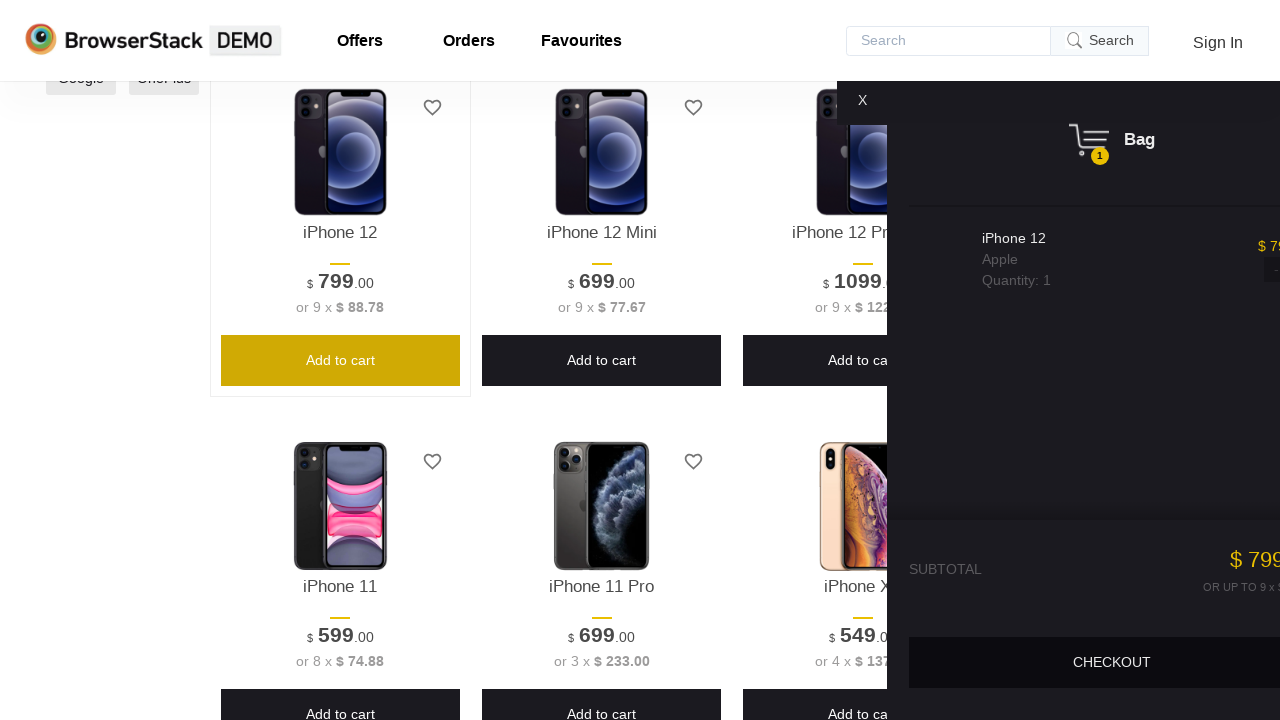

Waited for cart panel to become visible
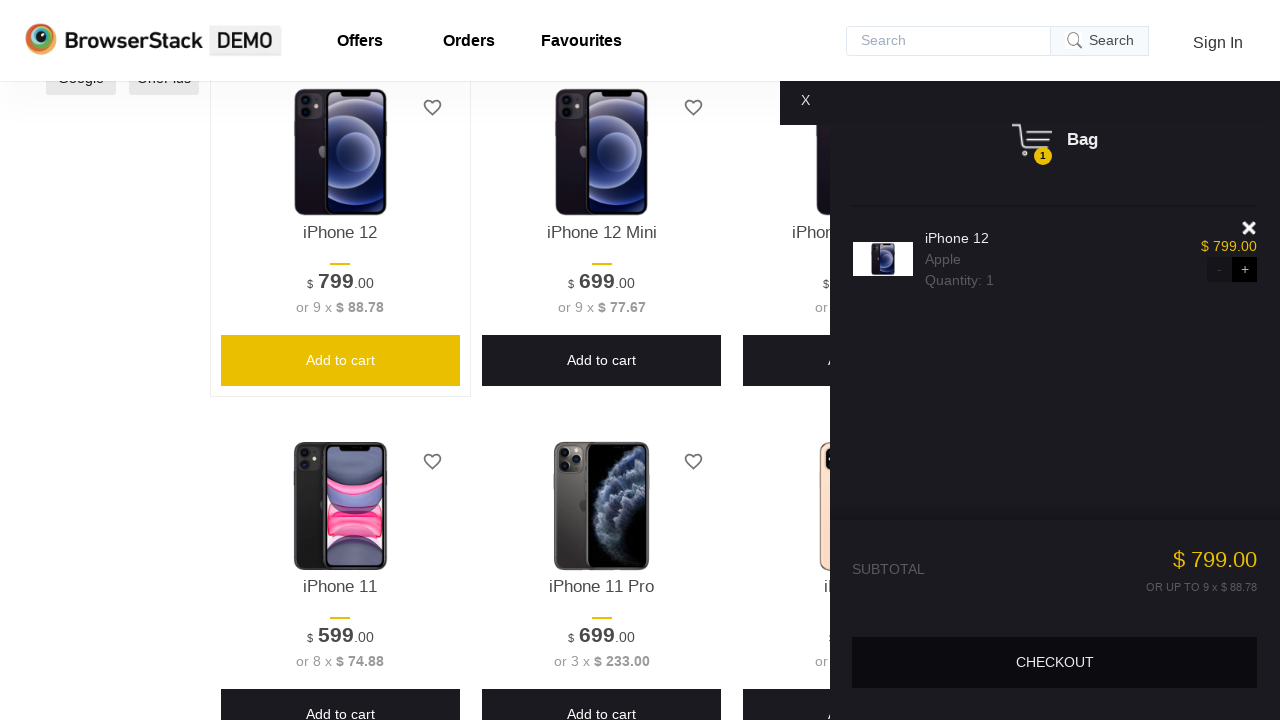

Retrieved product name from cart: 'iPhone 12'
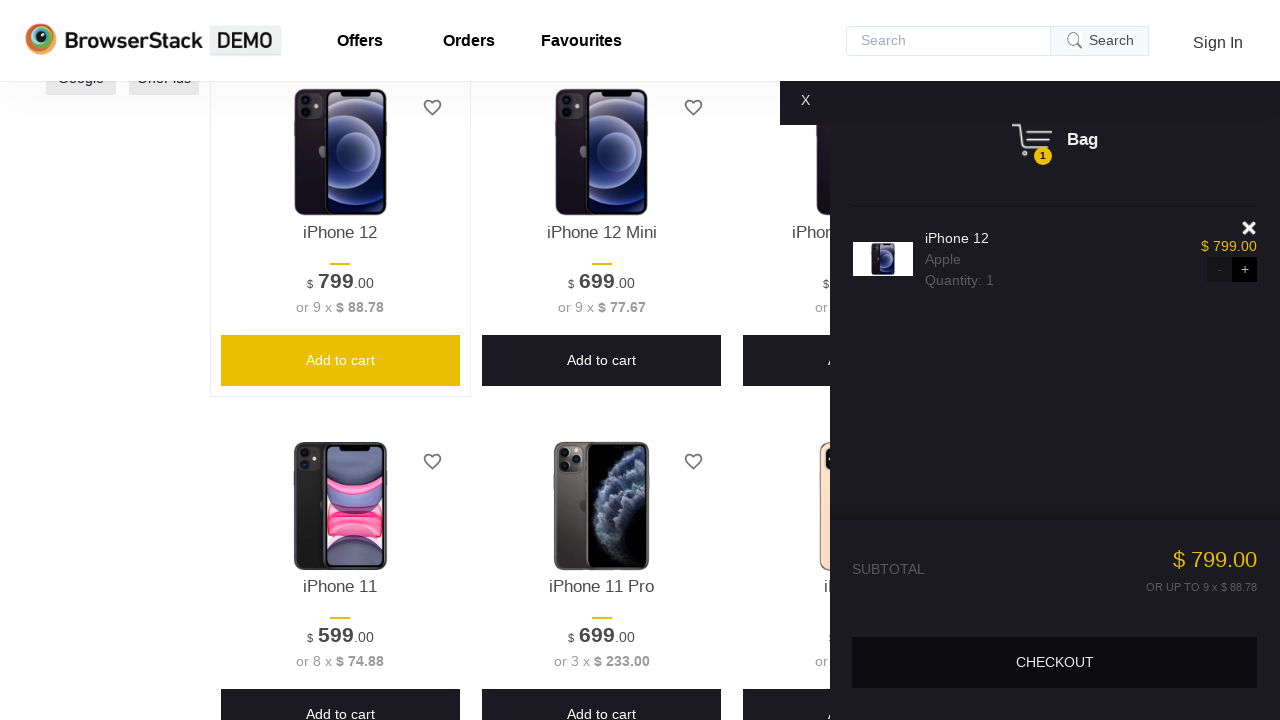

Verified product in cart matches the original product
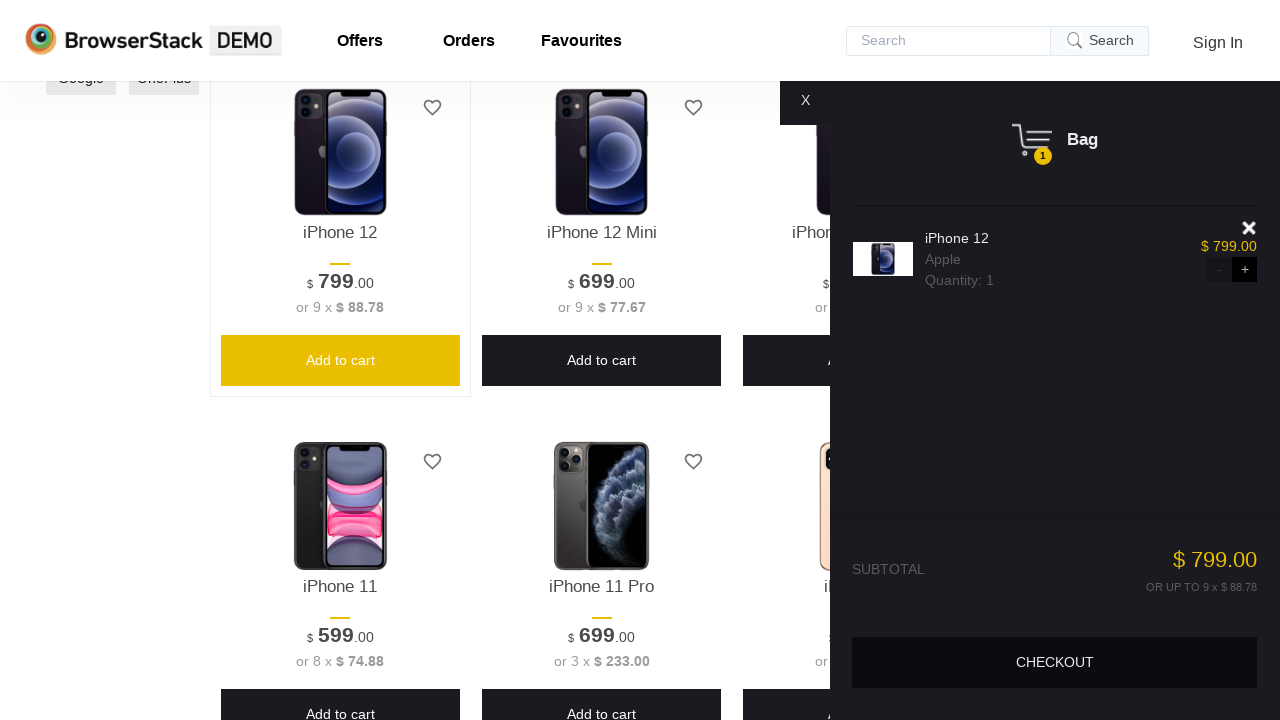

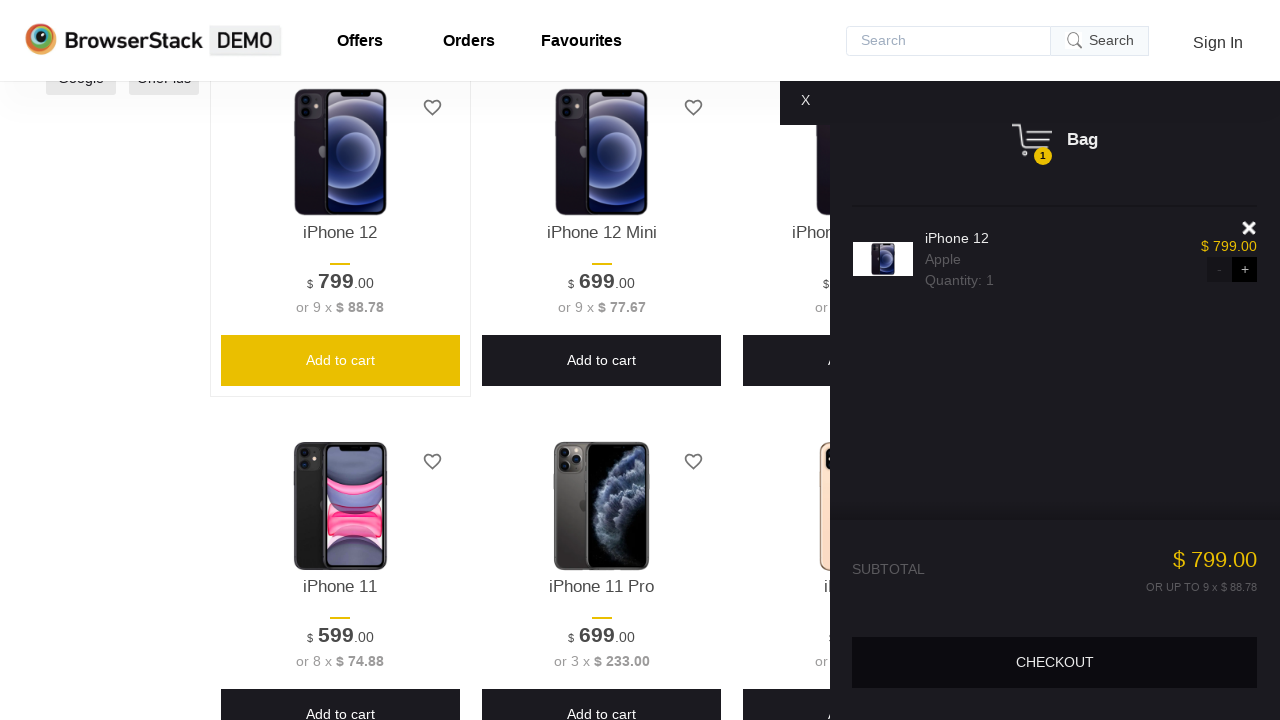